Tests that entered text is trimmed when editing a todo item

Starting URL: https://demo.playwright.dev/todomvc

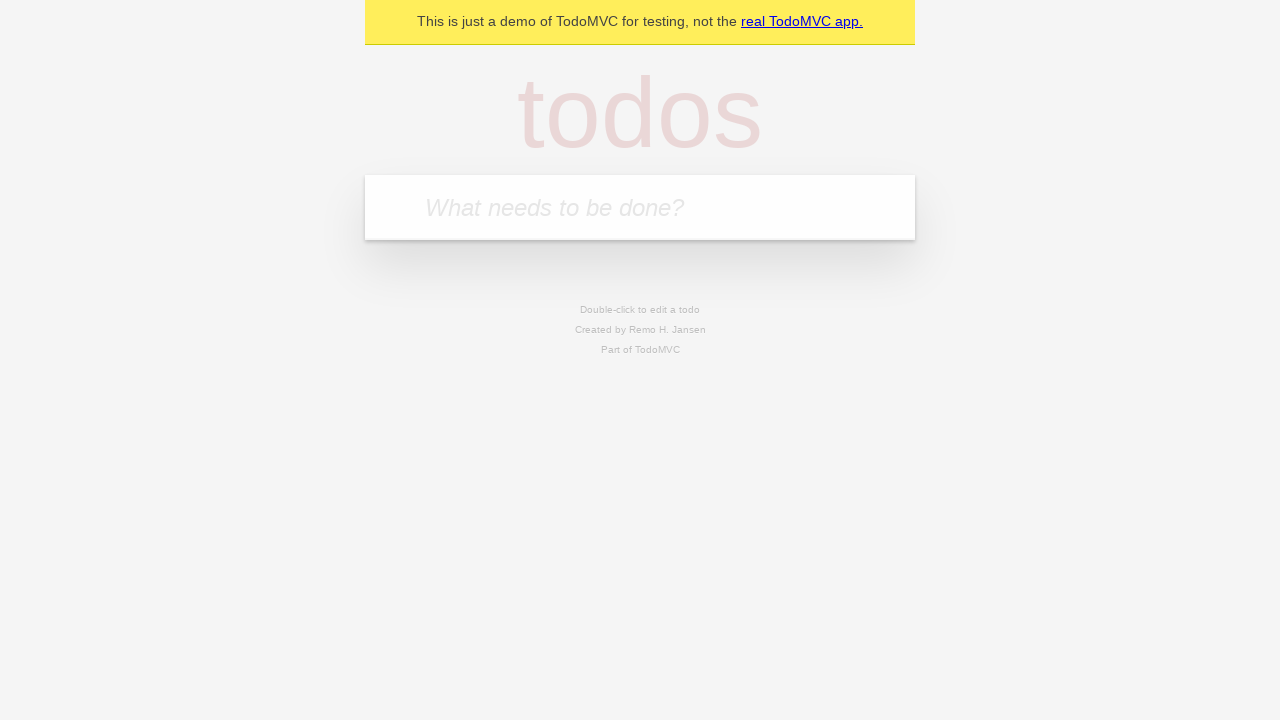

Filled todo input with 'buy some cheese' on internal:attr=[placeholder="What needs to be done?"i]
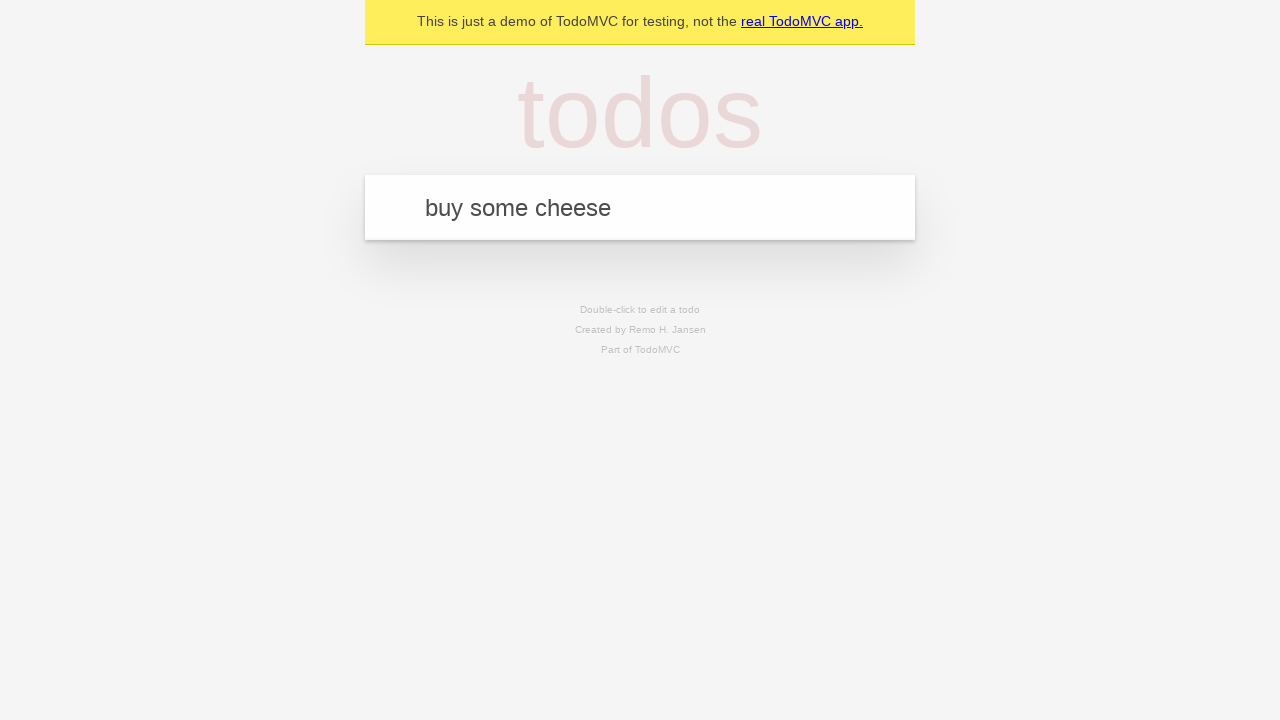

Pressed Enter to create first todo on internal:attr=[placeholder="What needs to be done?"i]
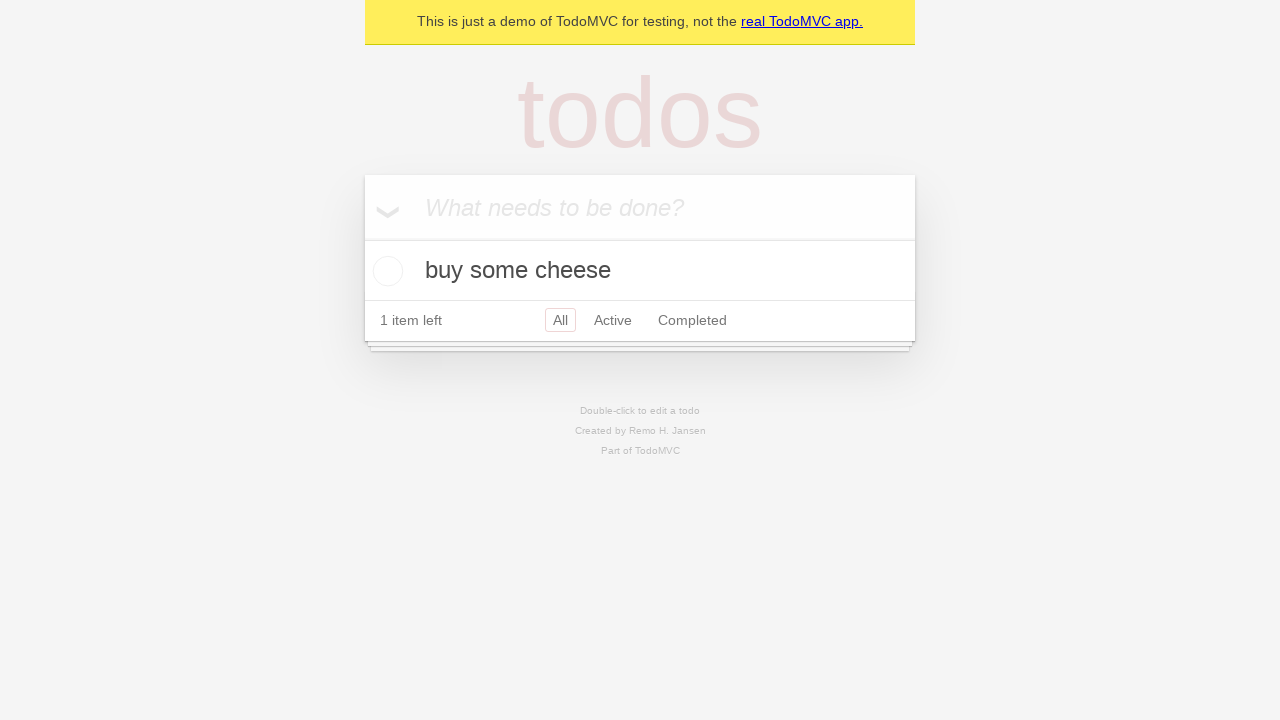

Filled todo input with 'feed the cat' on internal:attr=[placeholder="What needs to be done?"i]
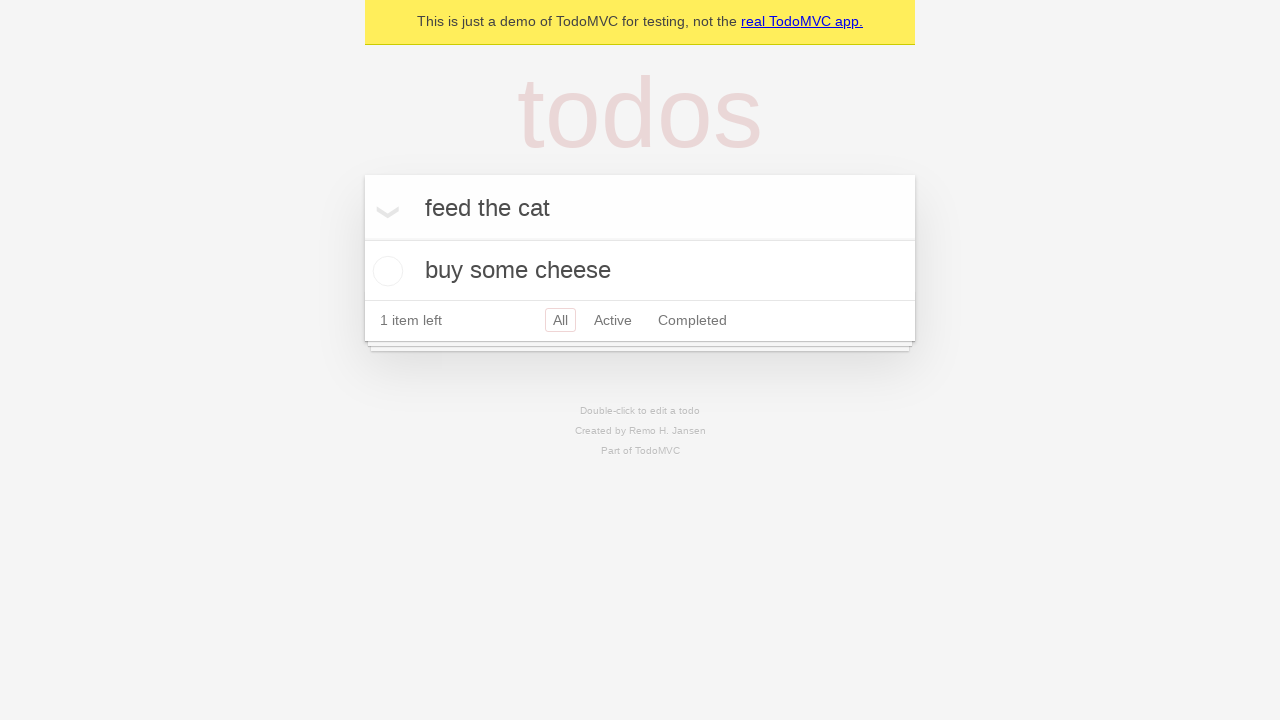

Pressed Enter to create second todo on internal:attr=[placeholder="What needs to be done?"i]
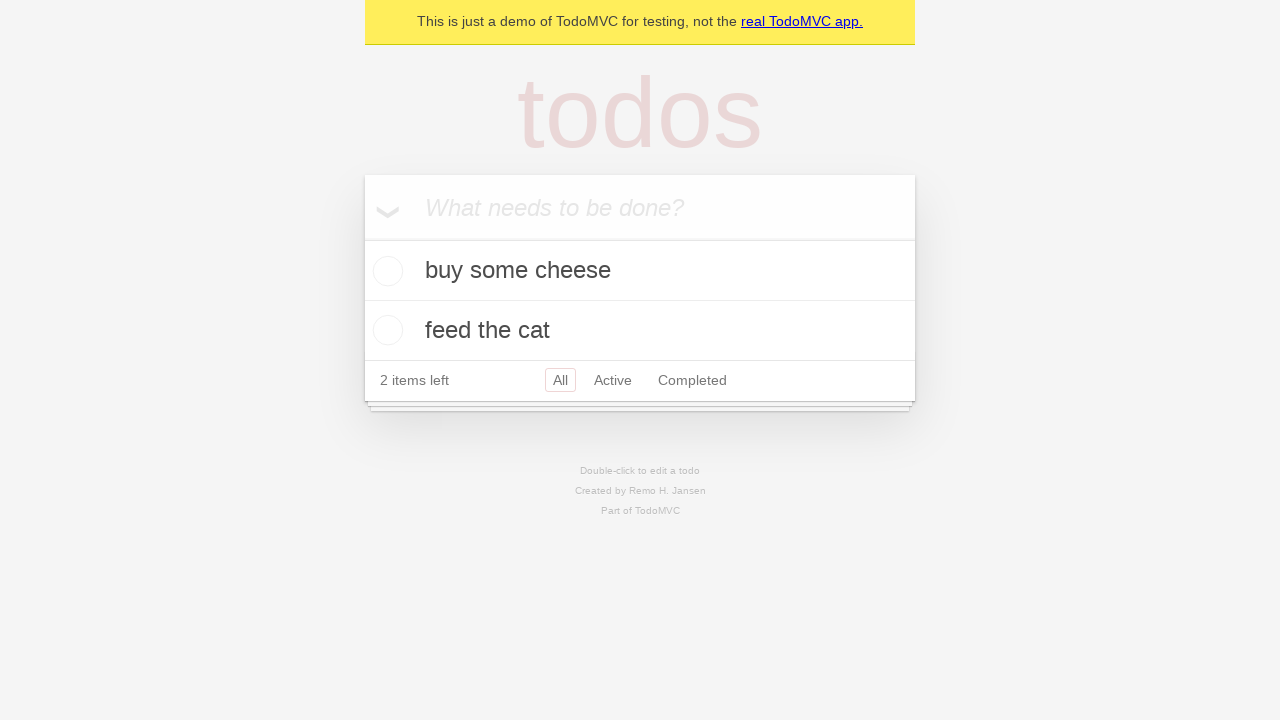

Filled todo input with 'book a doctors appointment' on internal:attr=[placeholder="What needs to be done?"i]
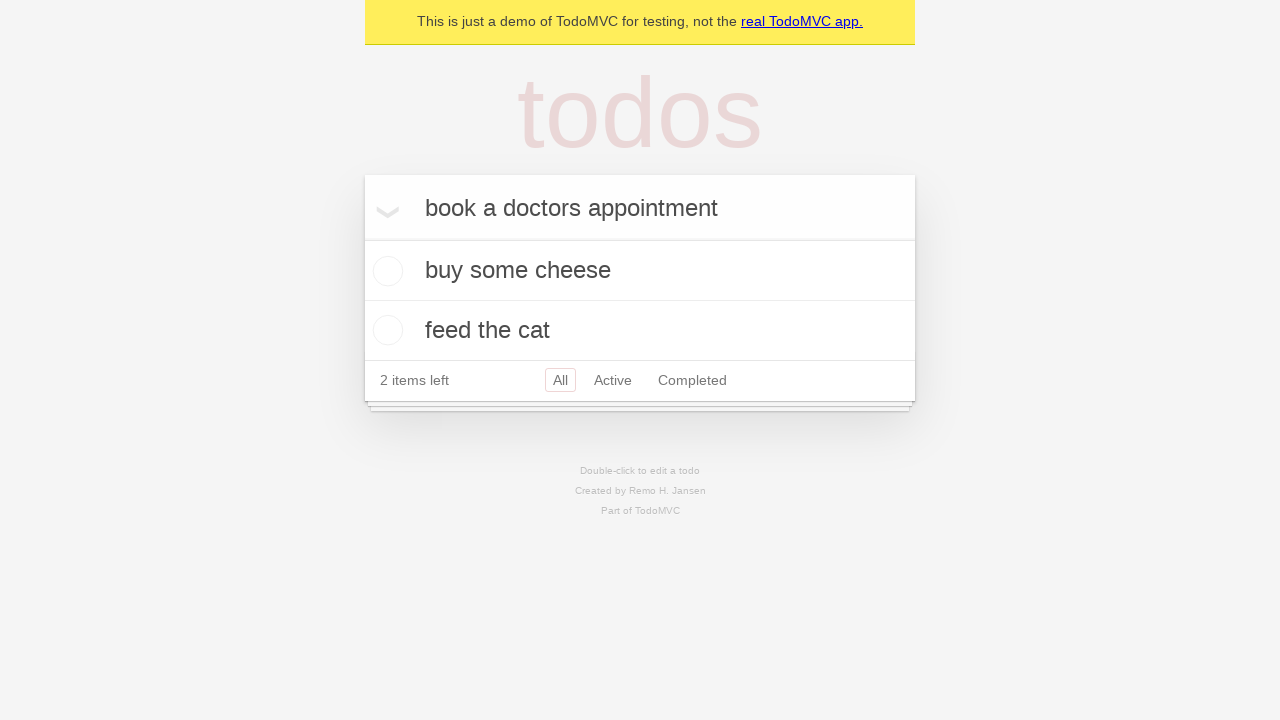

Pressed Enter to create third todo on internal:attr=[placeholder="What needs to be done?"i]
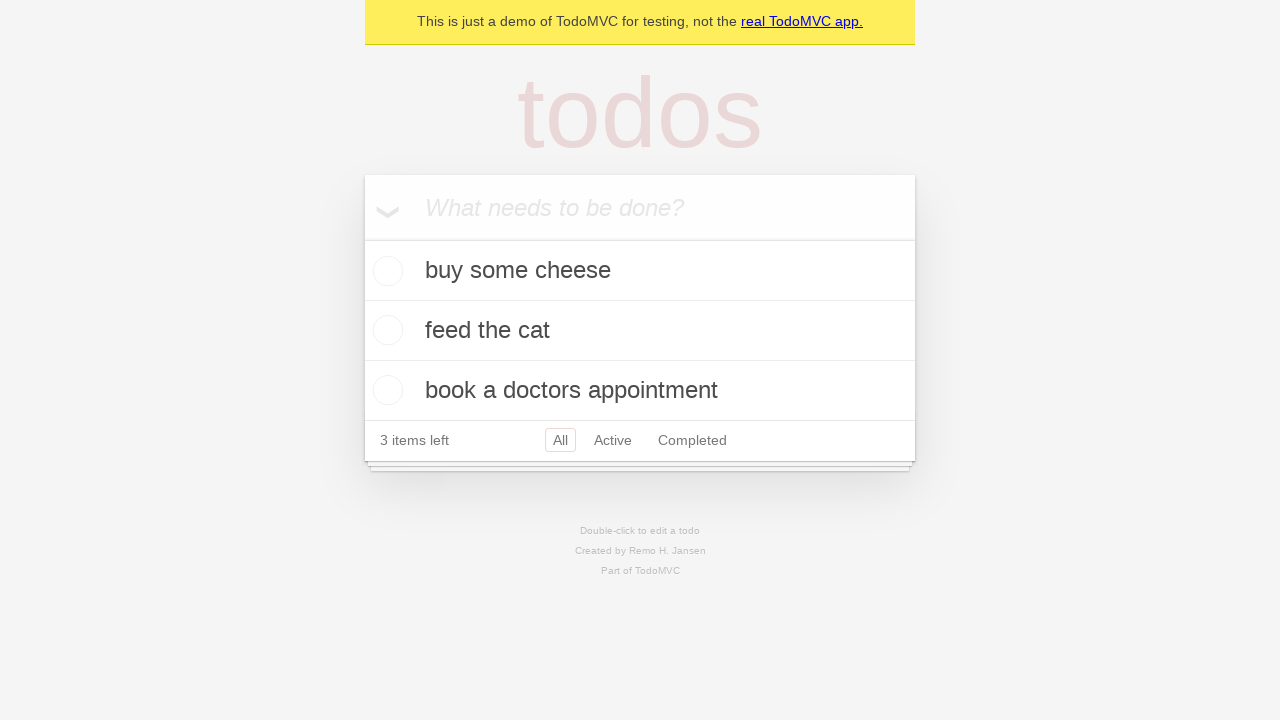

Double-clicked second todo item to enter edit mode at (640, 331) on [data-testid='todo-item'] >> nth=1
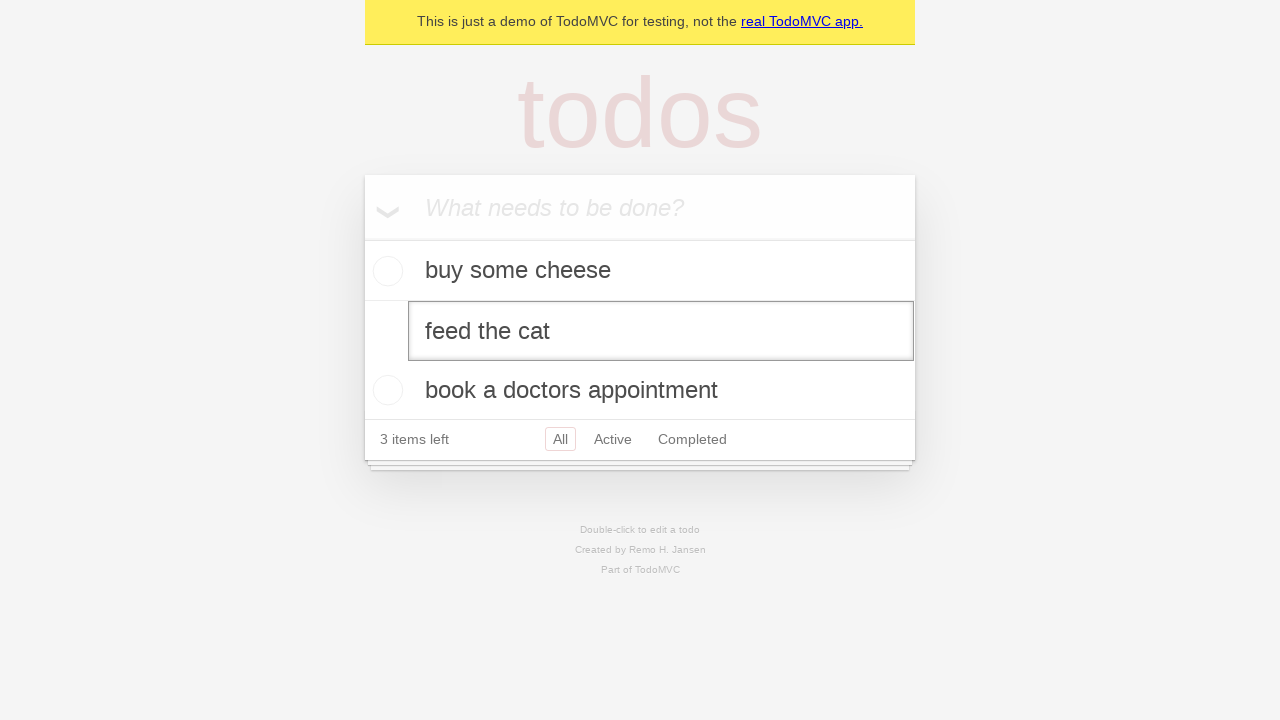

Filled edit field with text containing leading and trailing spaces on [data-testid='todo-item'] >> nth=1 >> internal:role=textbox[name="Edit"i]
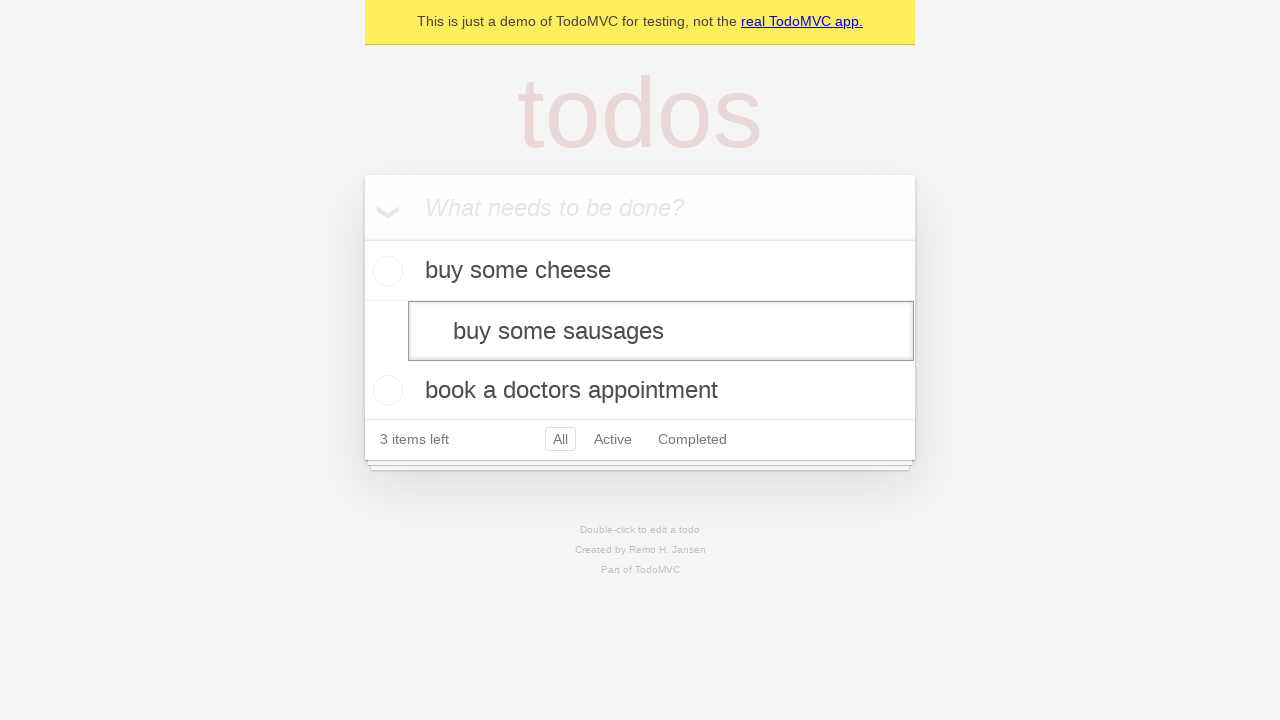

Pressed Enter to confirm edited todo, triggering text trim on [data-testid='todo-item'] >> nth=1 >> internal:role=textbox[name="Edit"i]
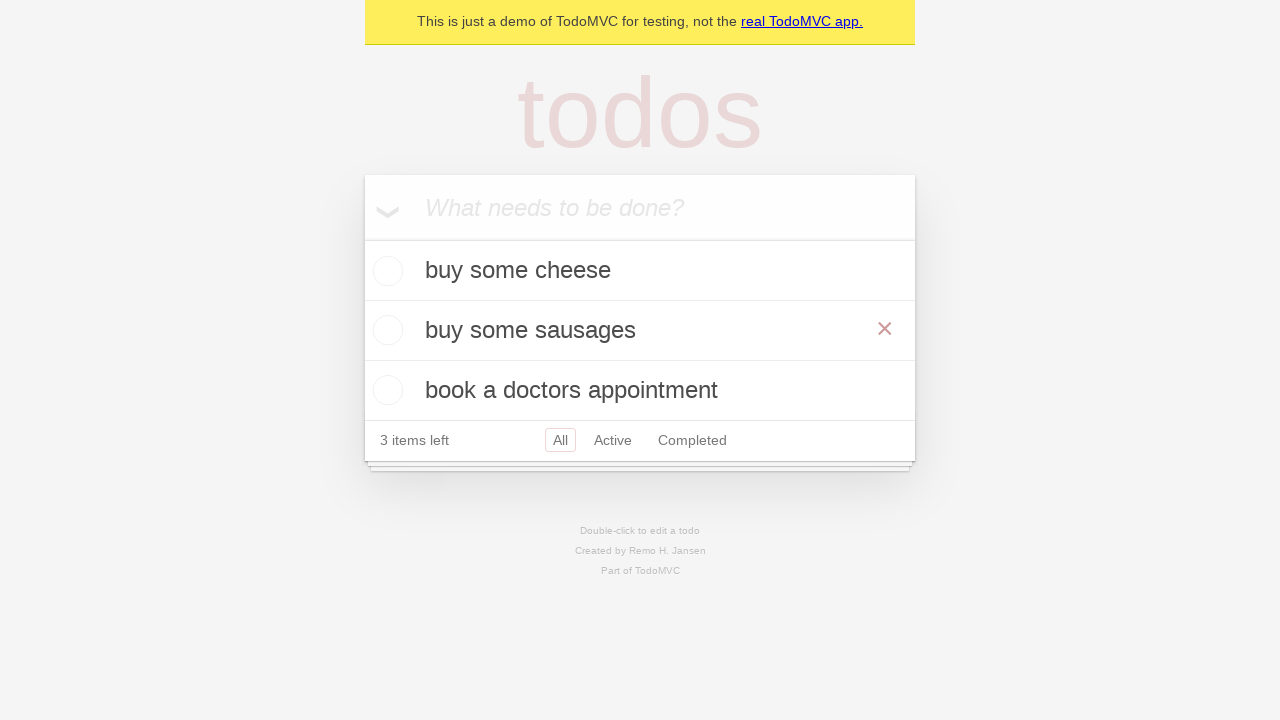

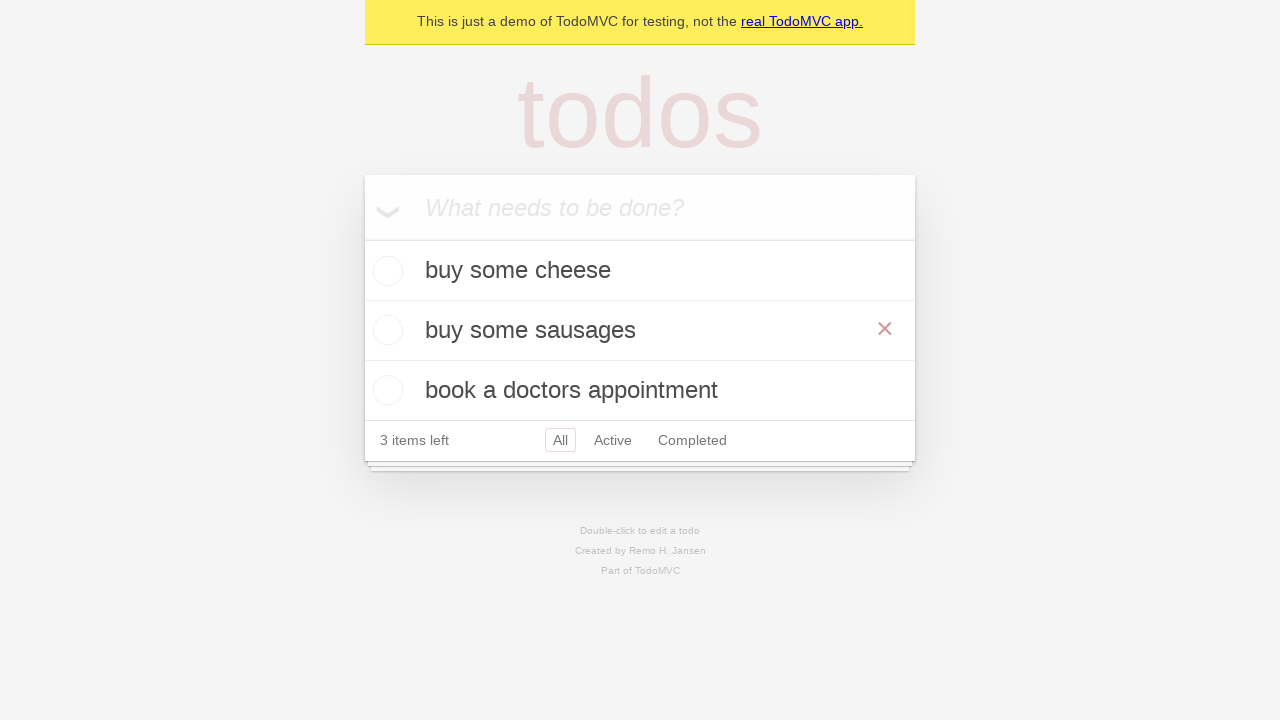